Tests dropdown select functionality by reading two numbers from the page, calculating their sum, selecting the correct answer from a dropdown menu, and clicking the submit button.

Starting URL: http://suninjuly.github.io/selects1.html

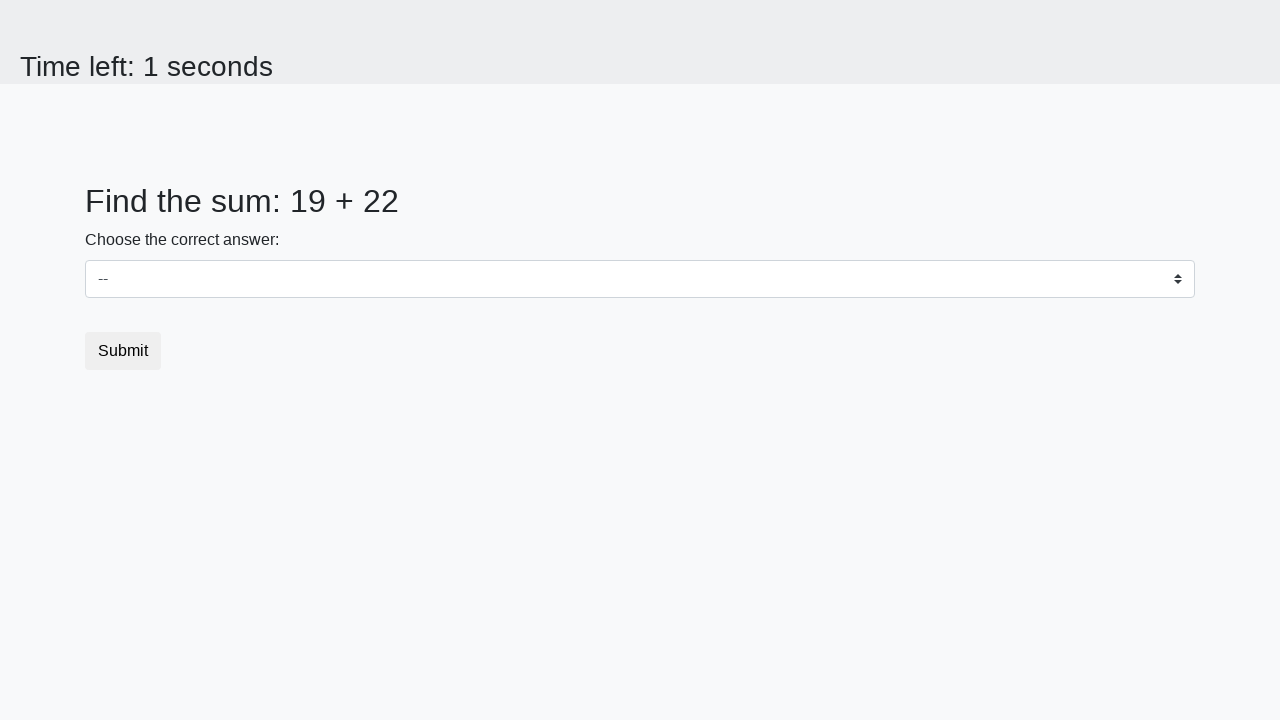

Read first number from #num1 element
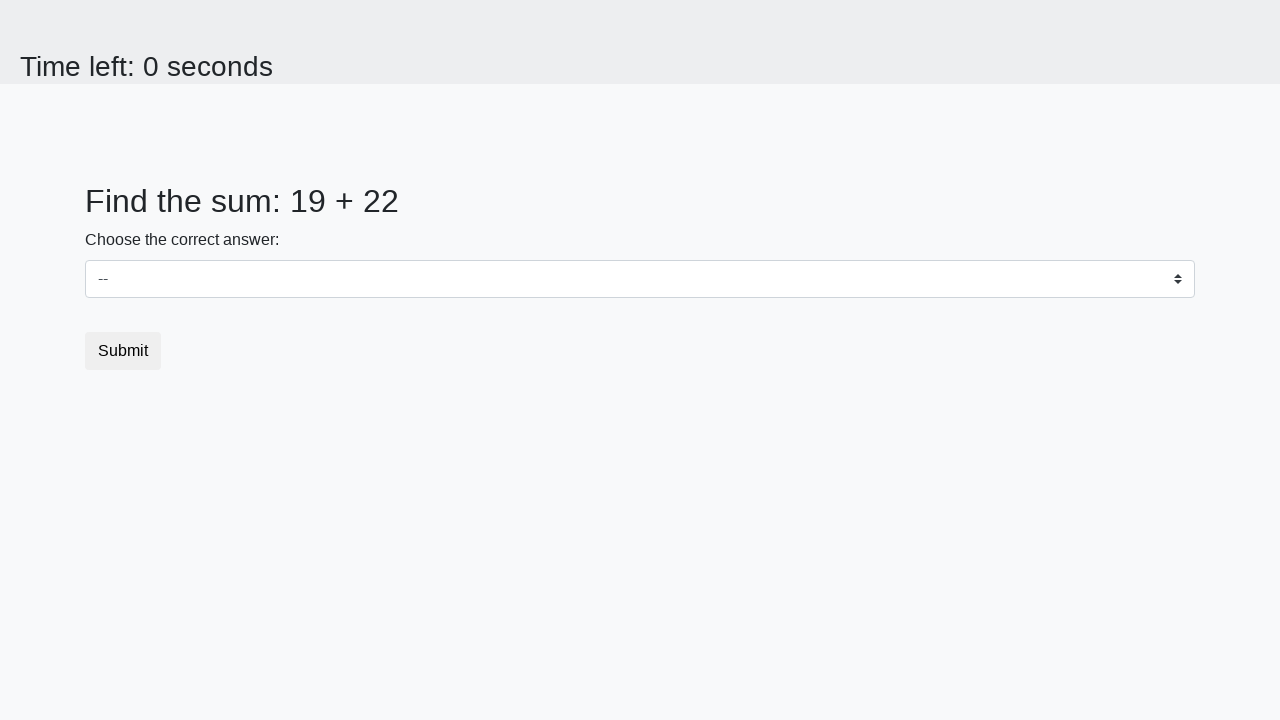

Read second number from #num2 element
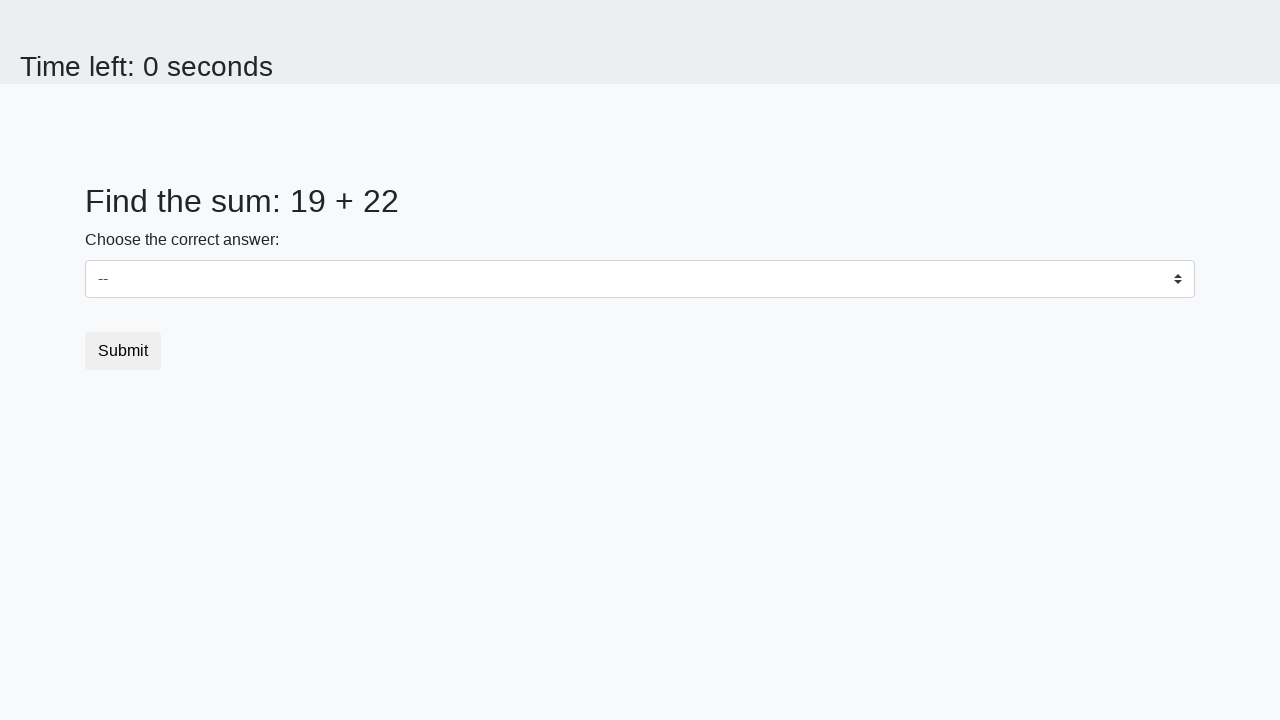

Calculated sum: 19 + 22 = 41
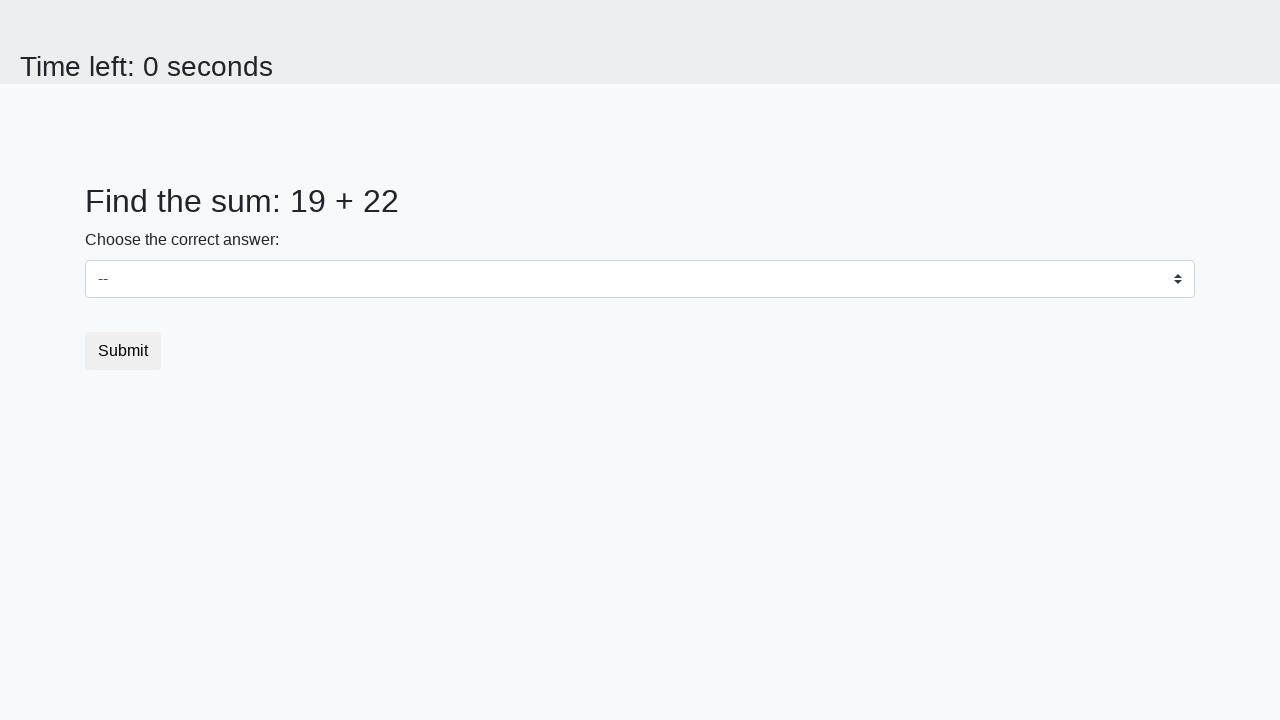

Selected value '41' from dropdown menu on select
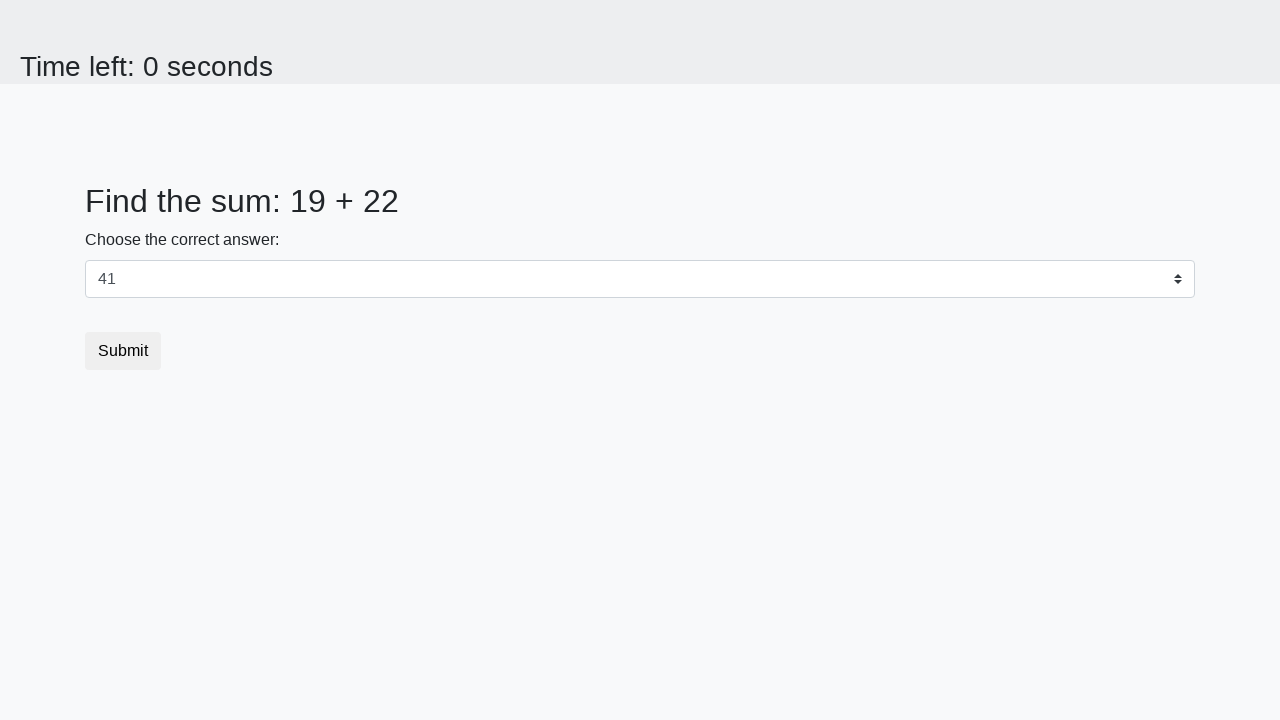

Clicked submit button at (123, 351) on button.btn-default
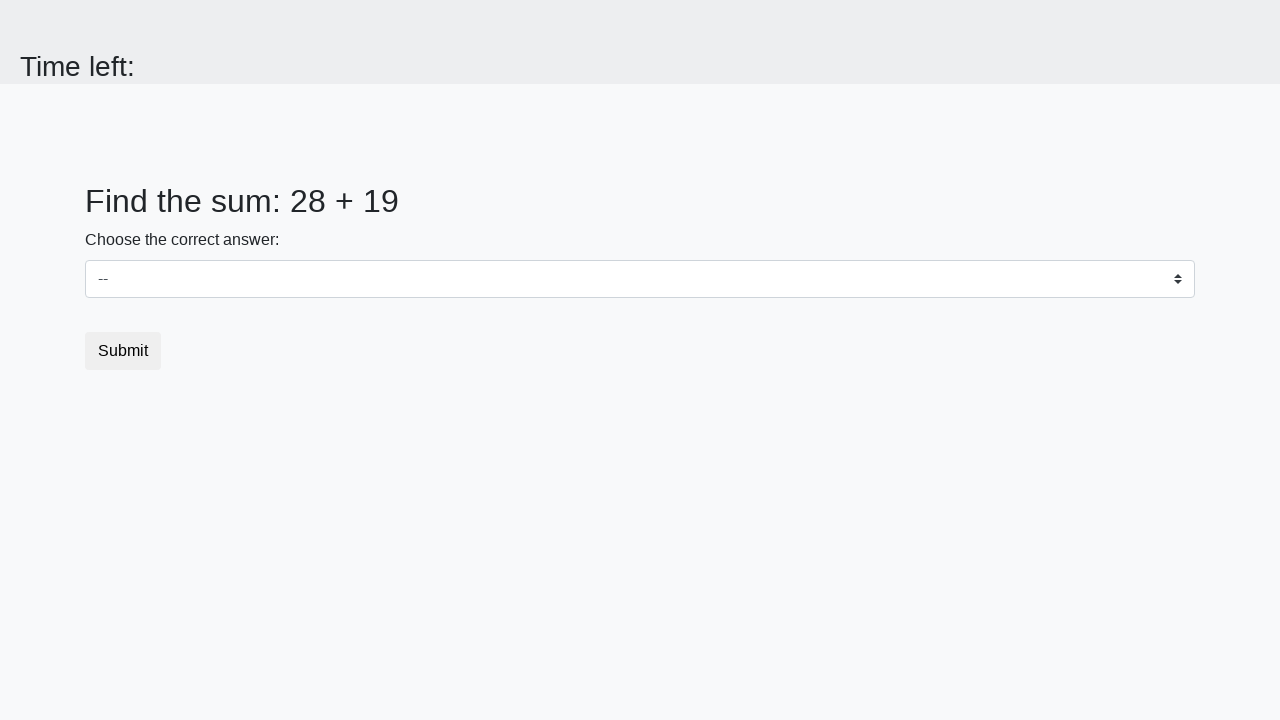

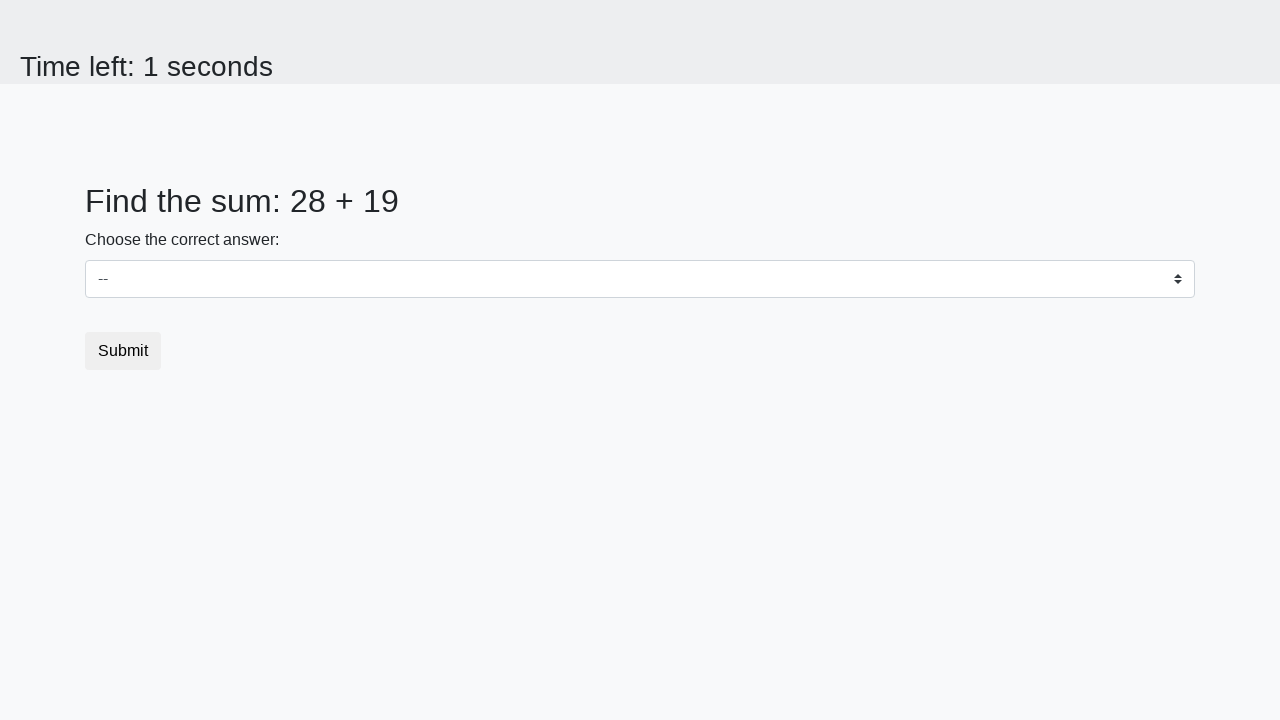